Tests the Python.org search functionality by entering "Python" in the search box and submitting the search

Starting URL: https://www.python.org/

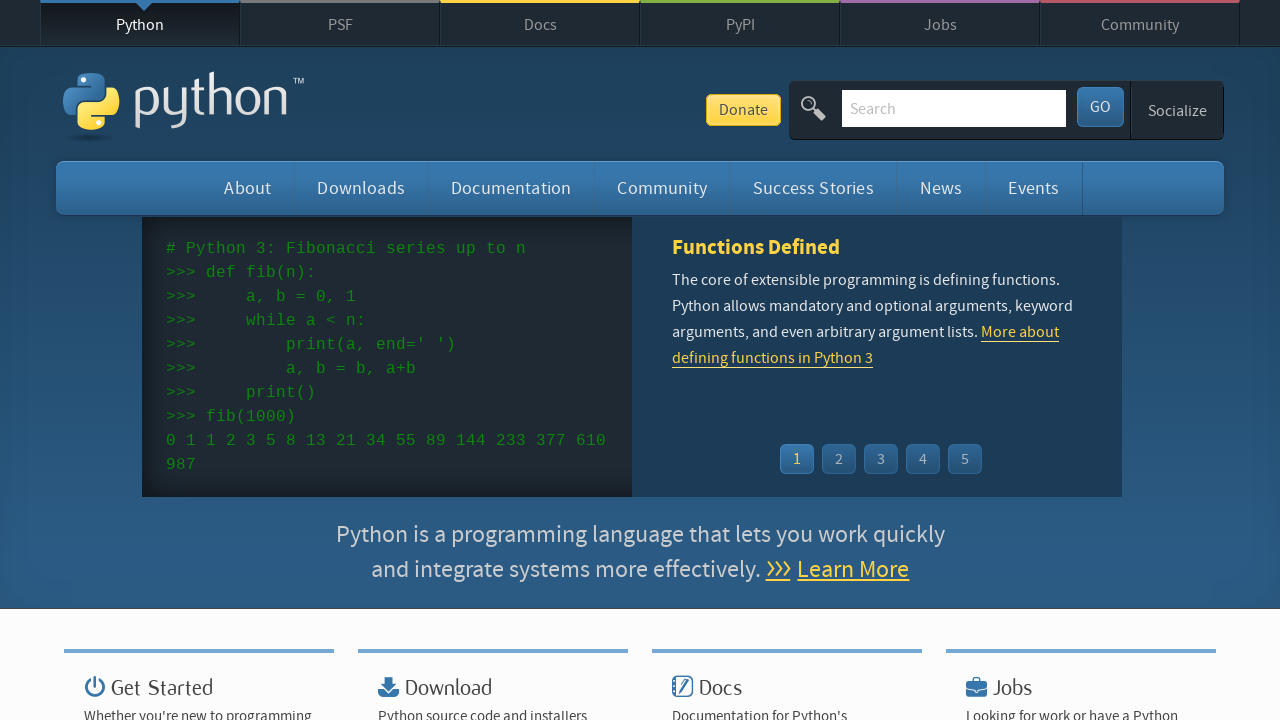

Entered 'Python' in the search box on input[name='q']
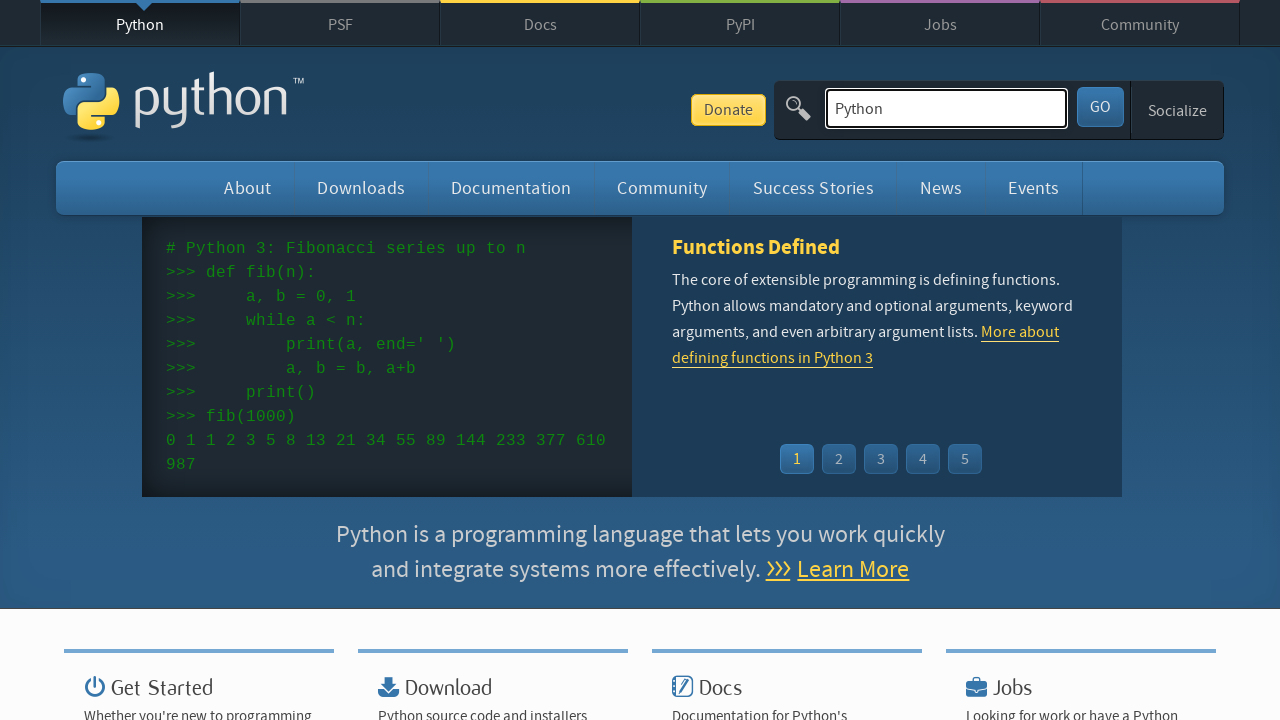

Pressed Enter to submit the search on input[name='q']
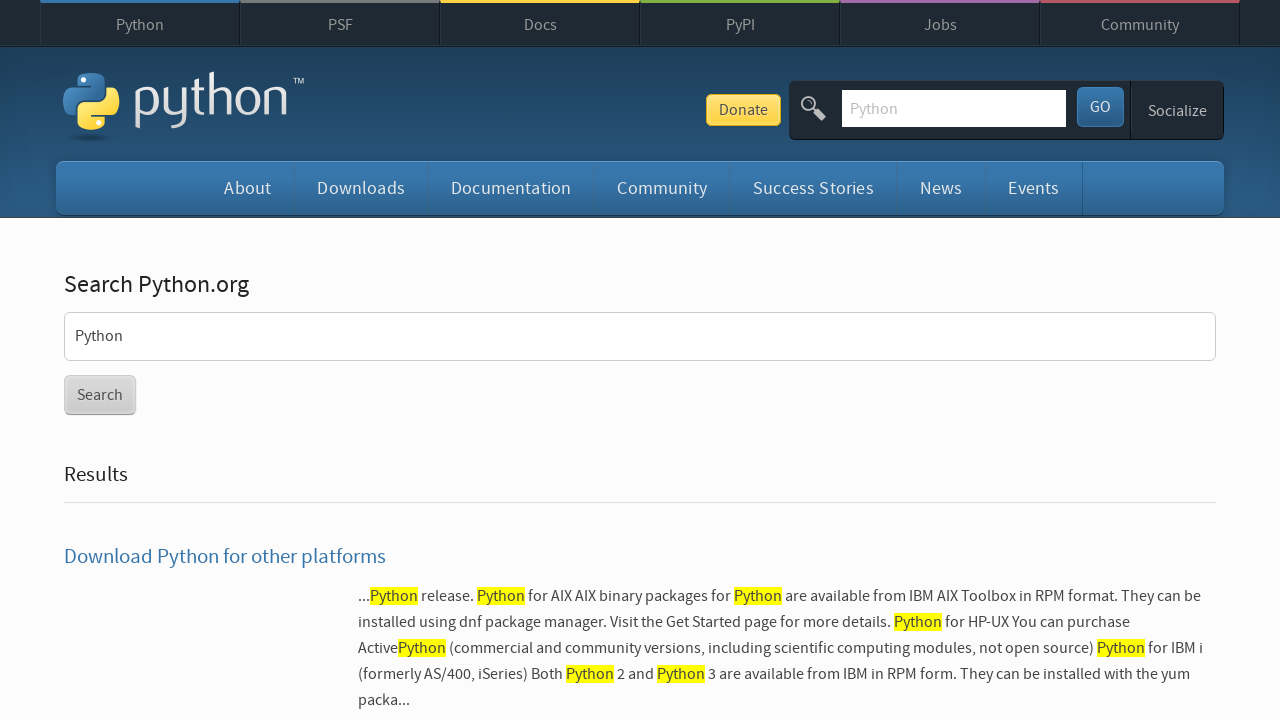

Search results page loaded
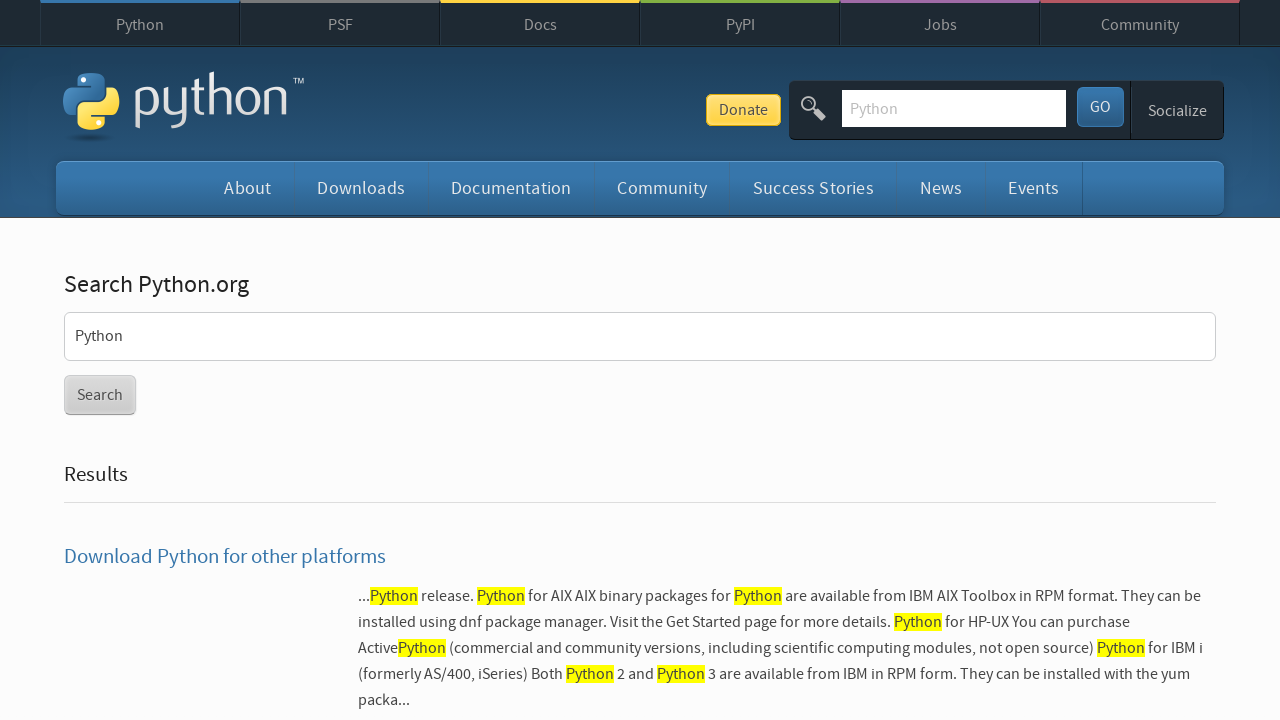

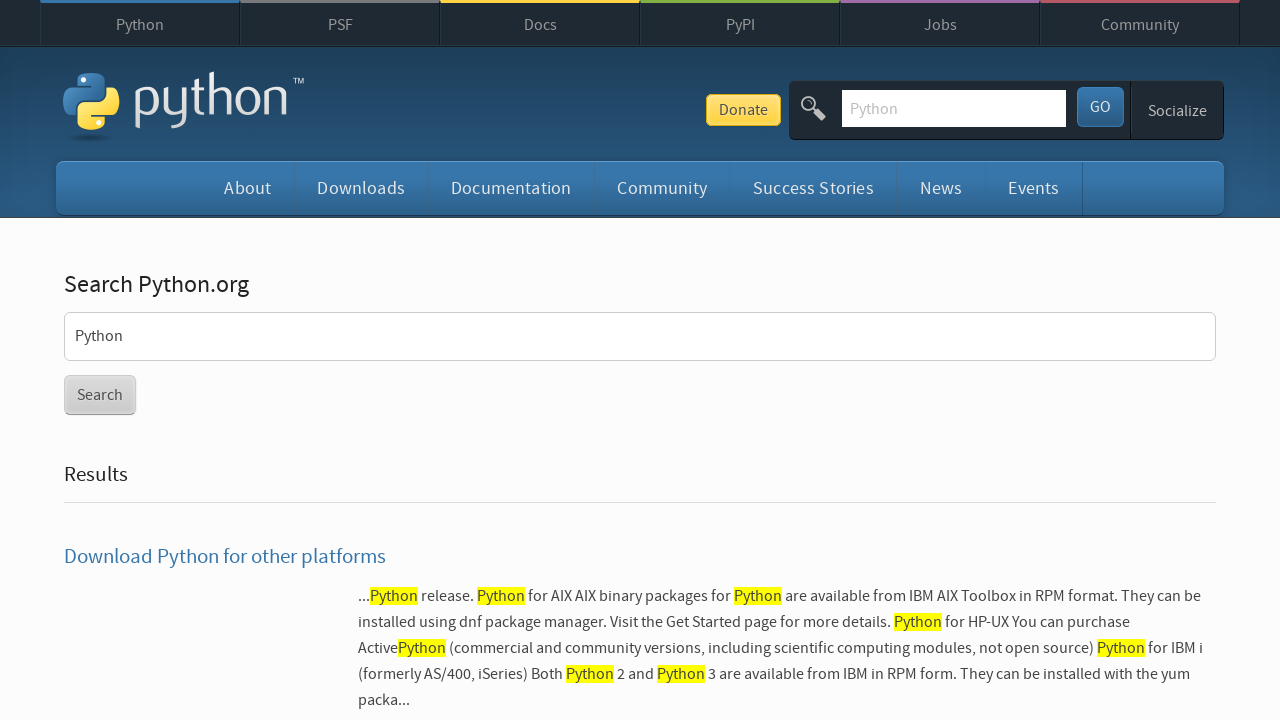